Tests hover functionality by navigating to Hovers page and hovering over user profile images to reveal hidden text

Starting URL: https://the-internet.herokuapp.com/

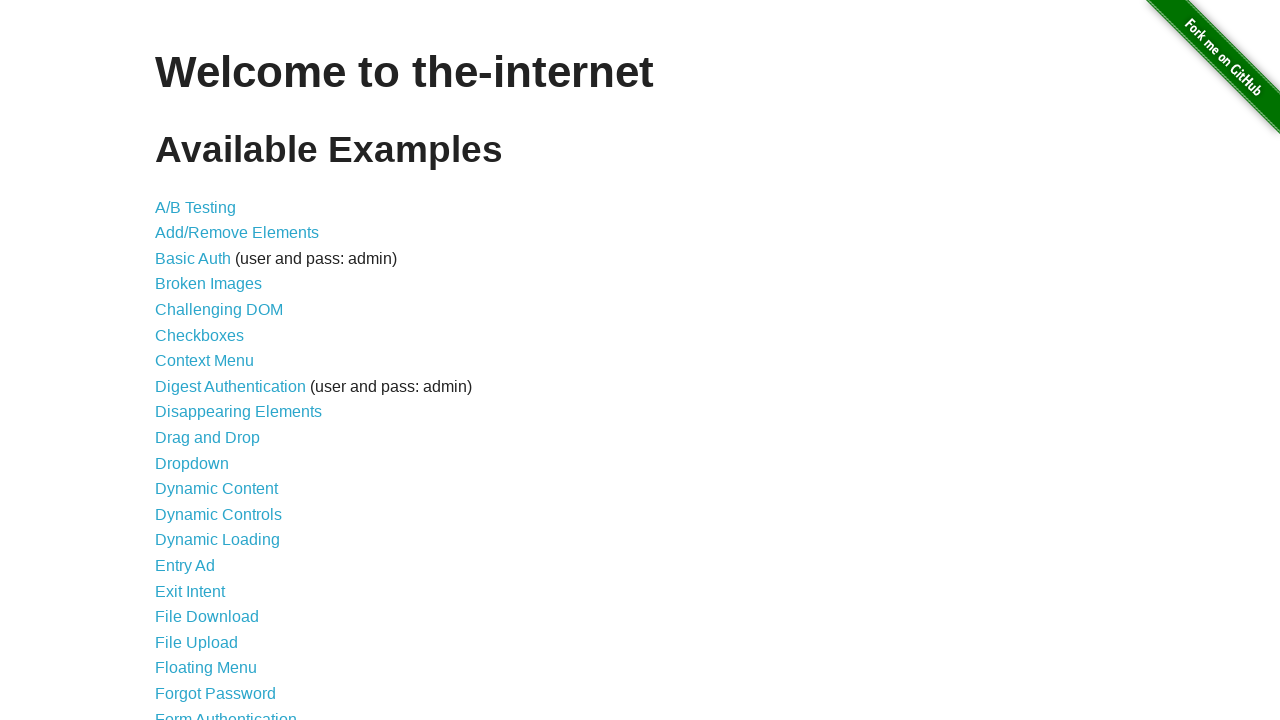

Clicked on Hovers link at (180, 360) on text=Hovers
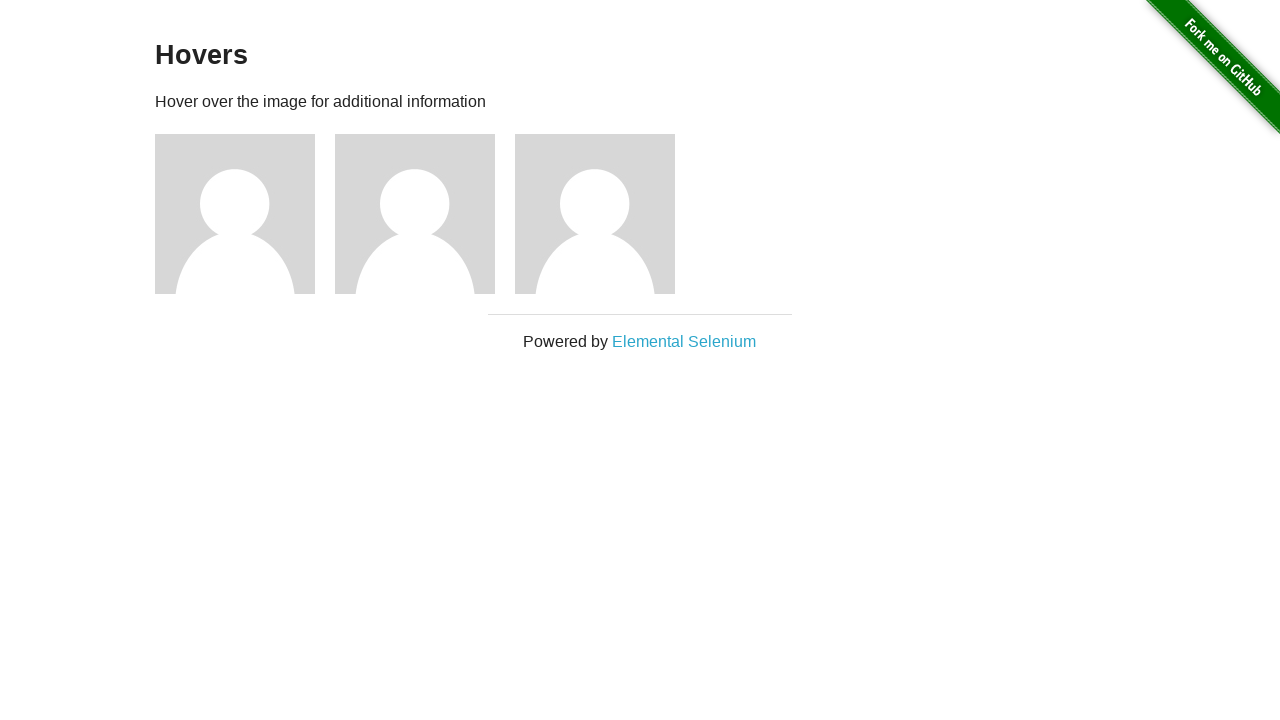

Hovers page loaded with profile images visible
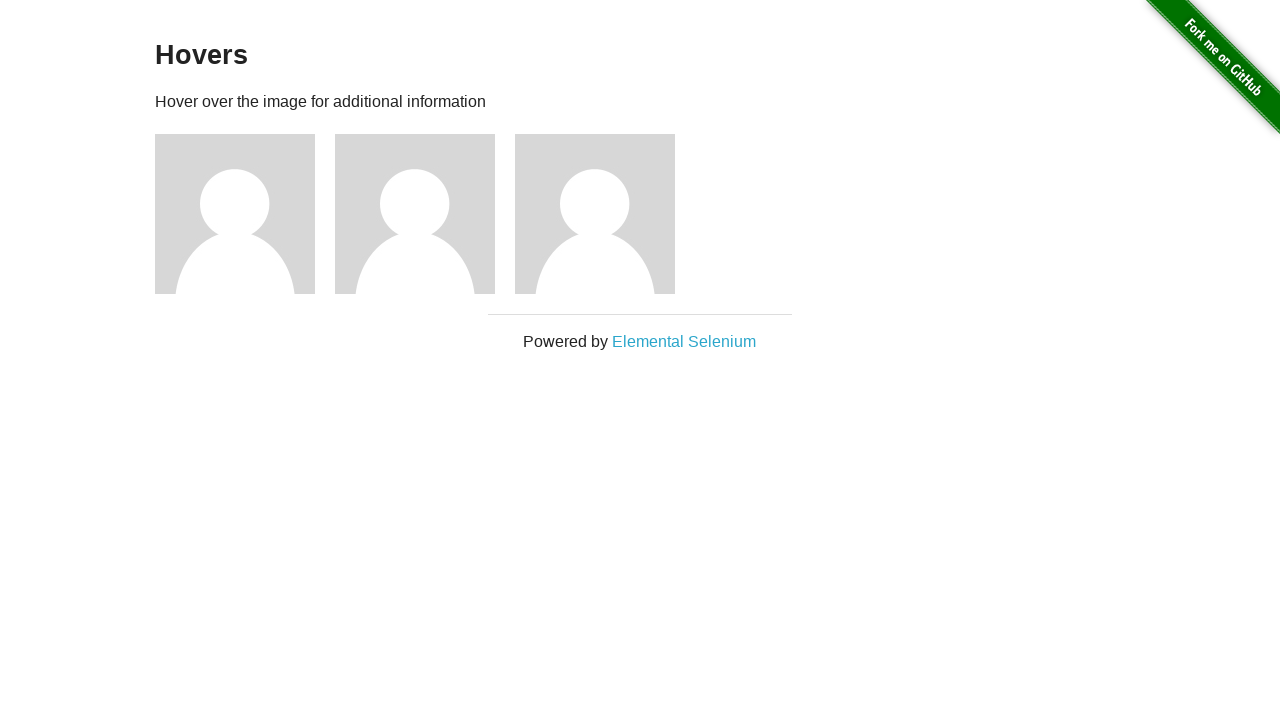

Hovered over profile image 1, revealing hidden text at (235, 214) on div.figure img >> nth=0
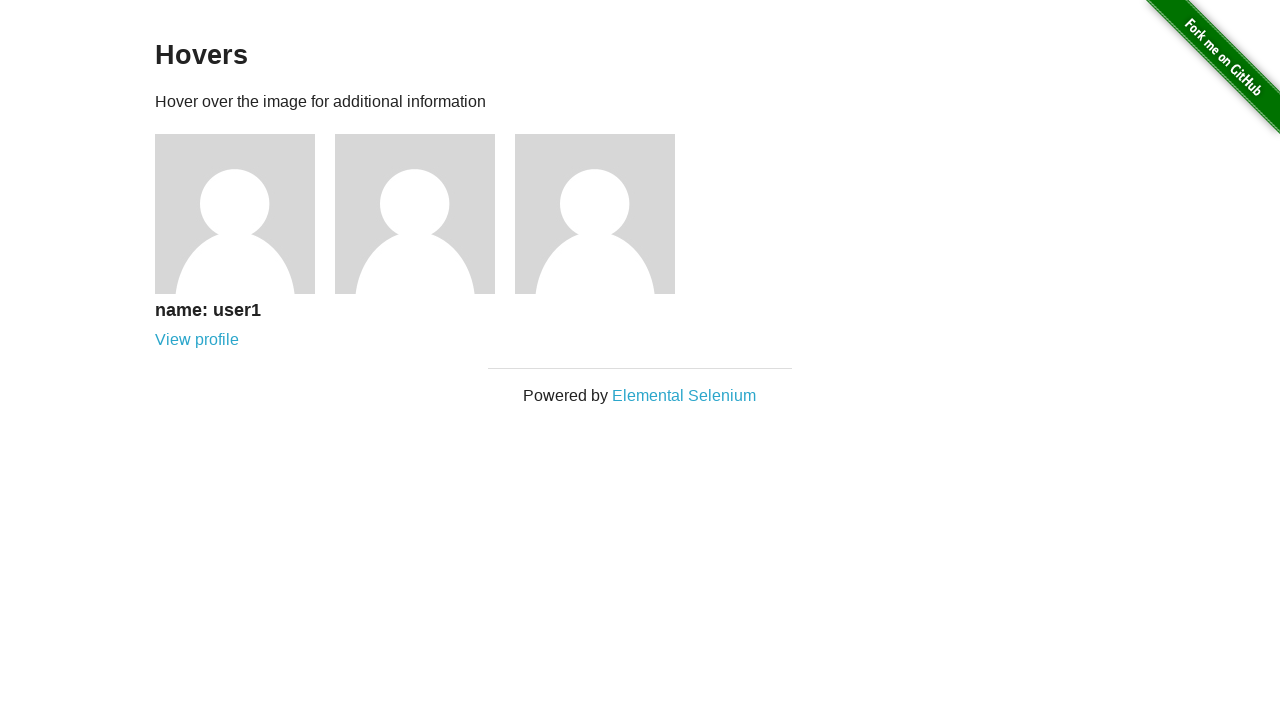

Waited for hover animation on profile image 1
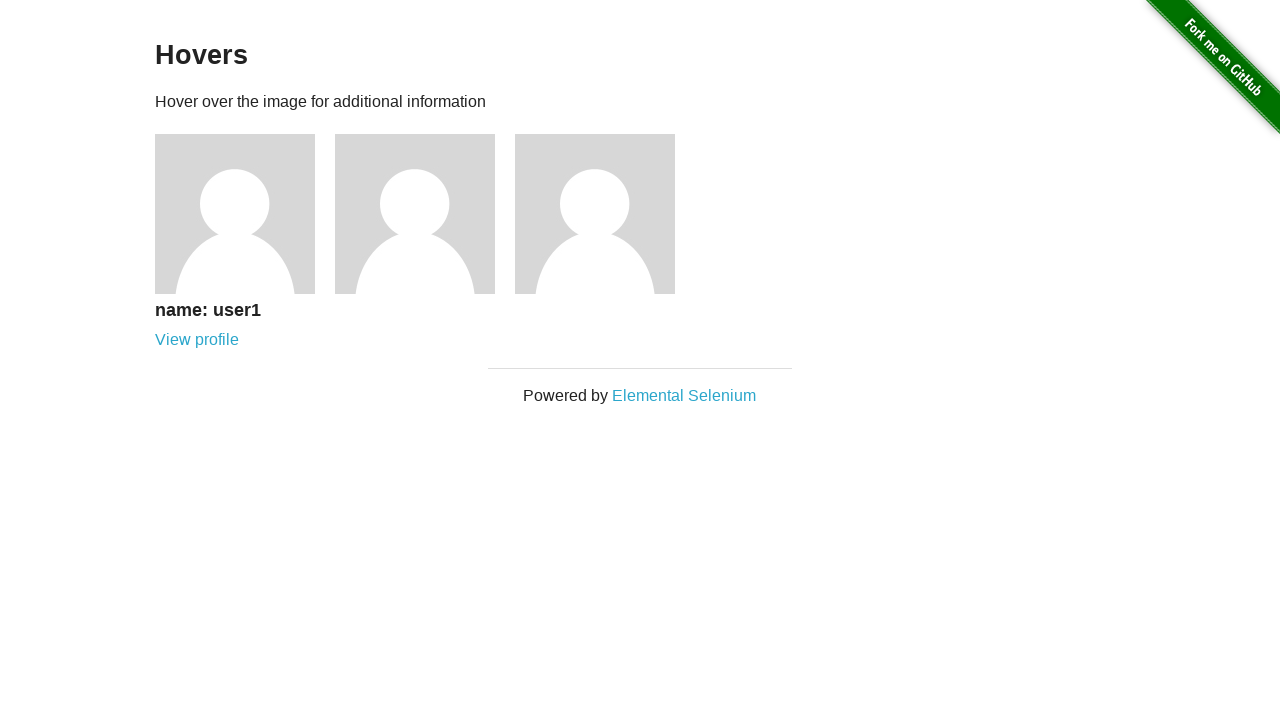

Hovered over profile image 2, revealing hidden text at (415, 214) on div.figure img >> nth=1
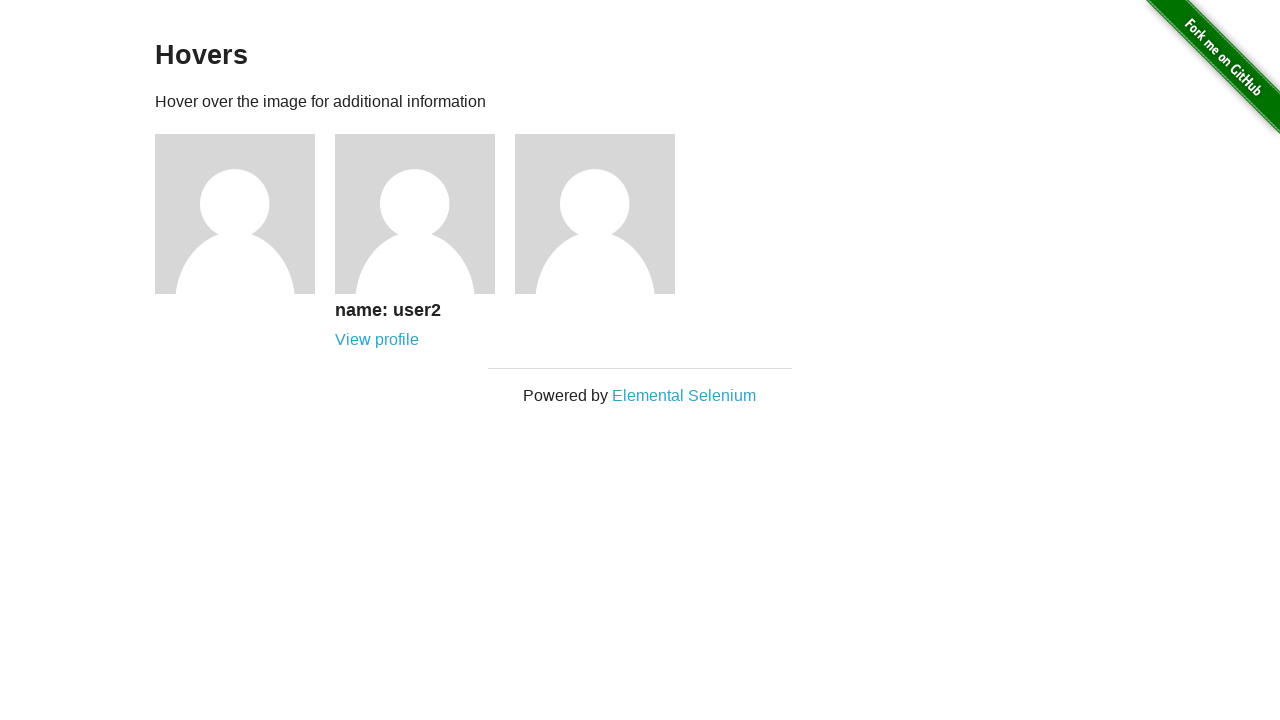

Waited for hover animation on profile image 2
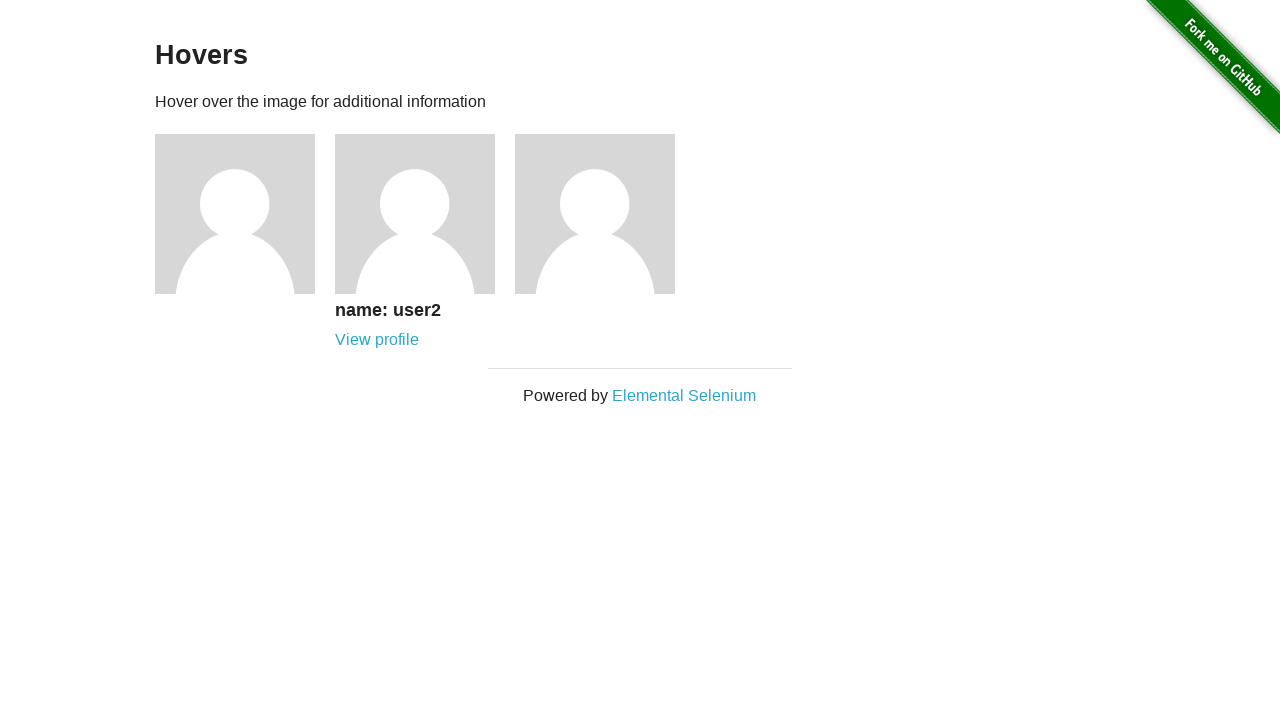

Hovered over profile image 3, revealing hidden text at (595, 214) on div.figure img >> nth=2
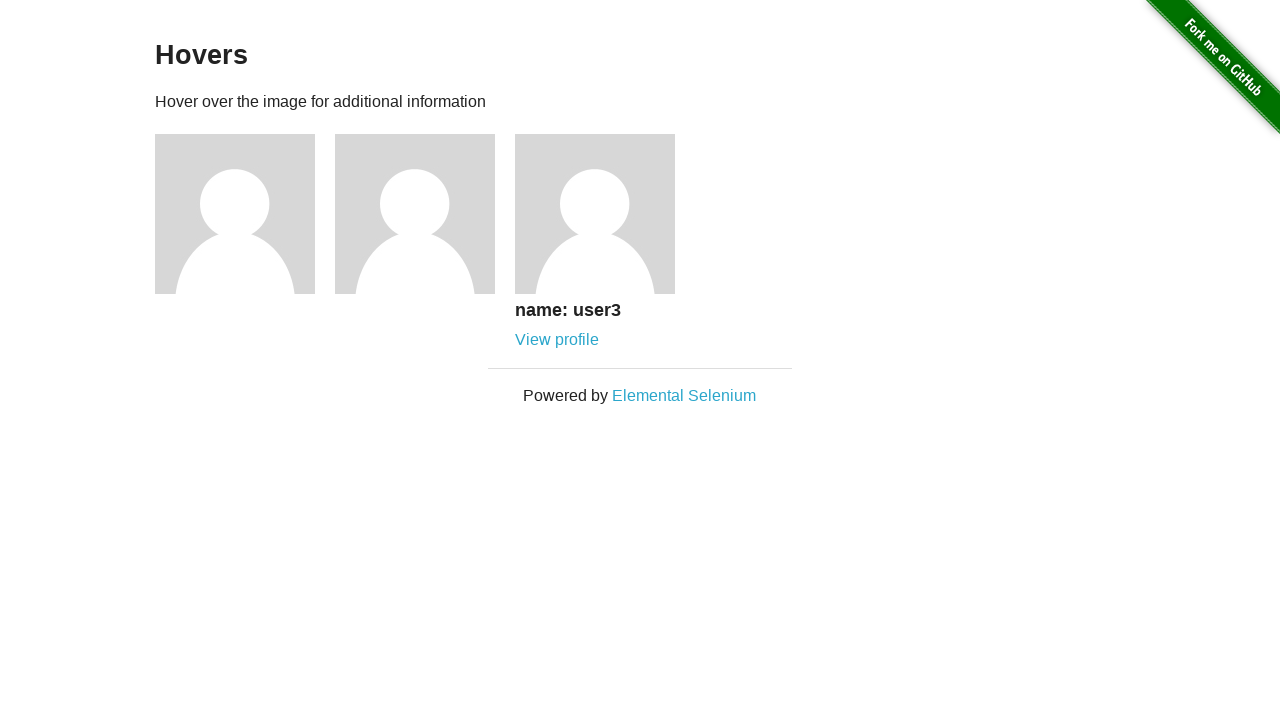

Waited for hover animation on profile image 3
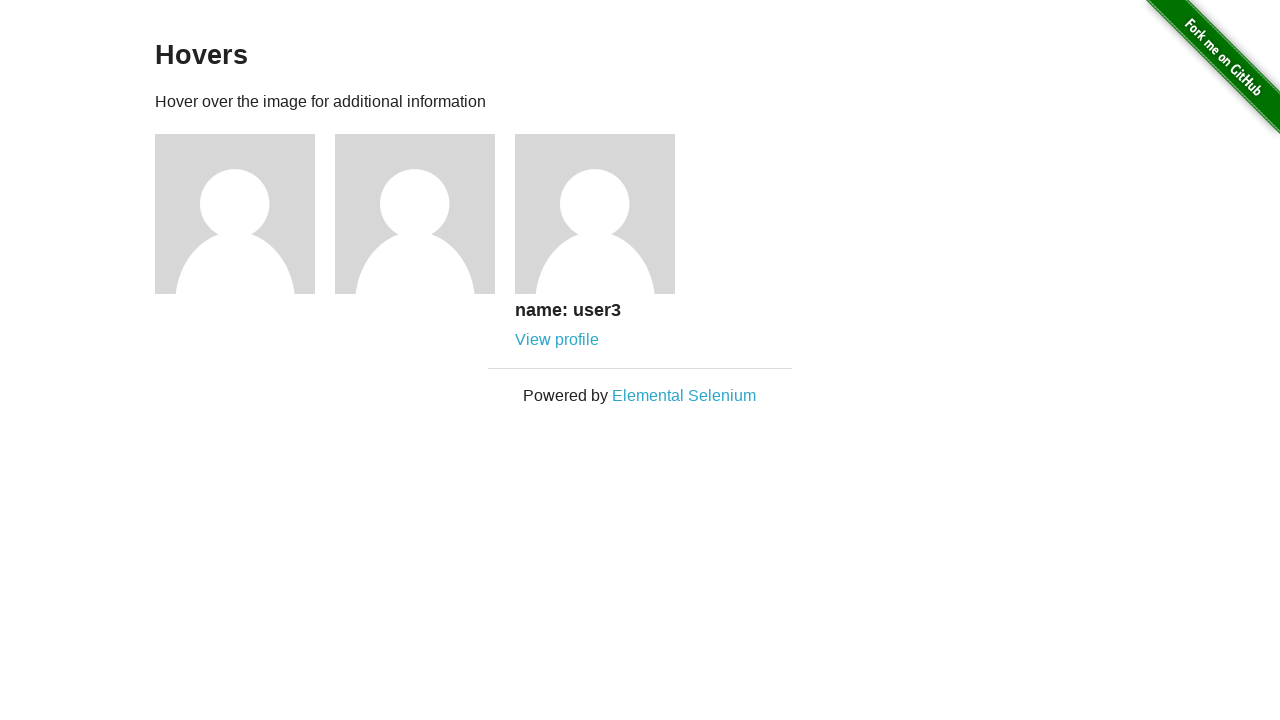

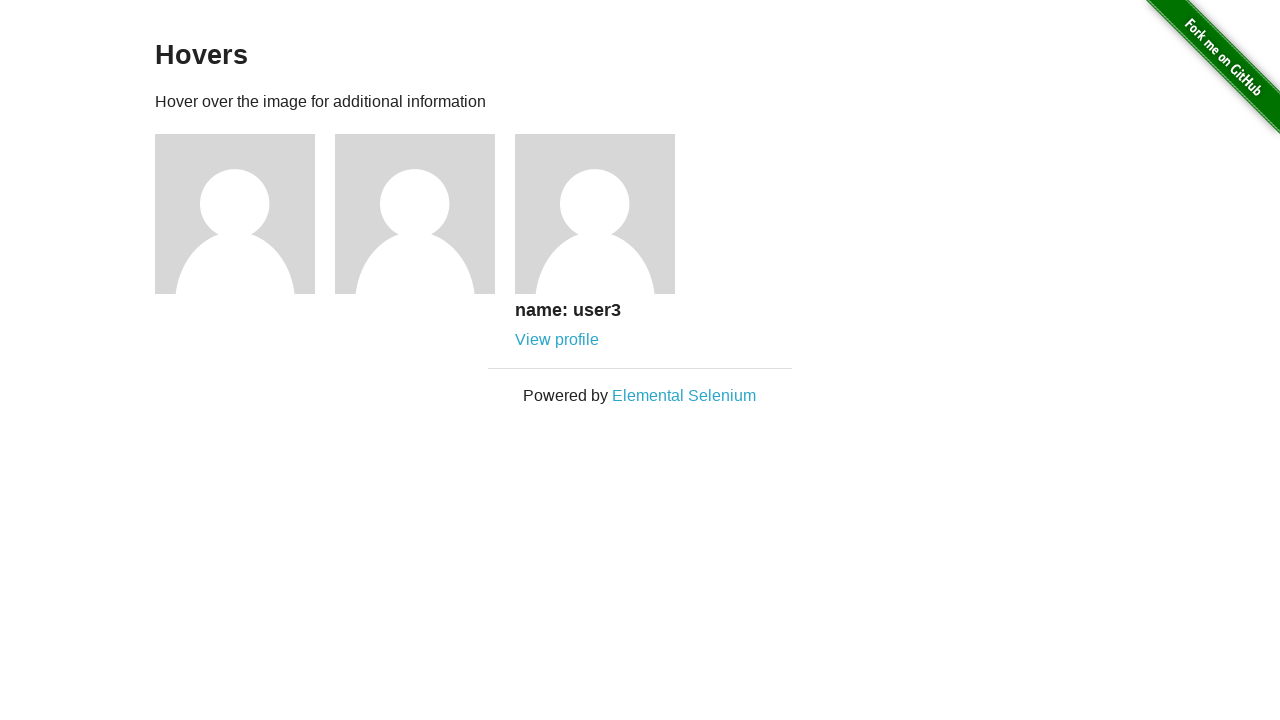